Tests right-click context menu functionality by performing a context click on a designated area, verifying the alert message, dismissing it, then clicking a link that opens in a new window and verifying the new page content.

Starting URL: https://the-internet.herokuapp.com/context_menu

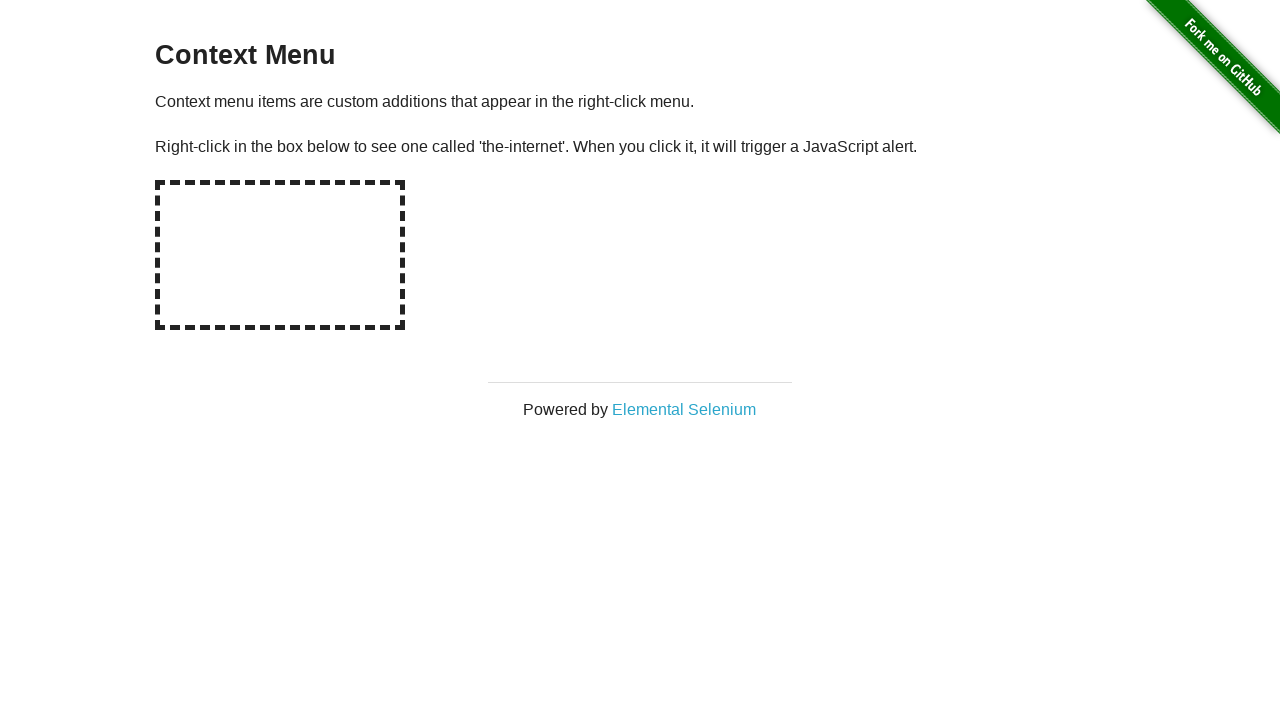

Right-clicked on the context menu hotspot area at (280, 255) on #hot-spot
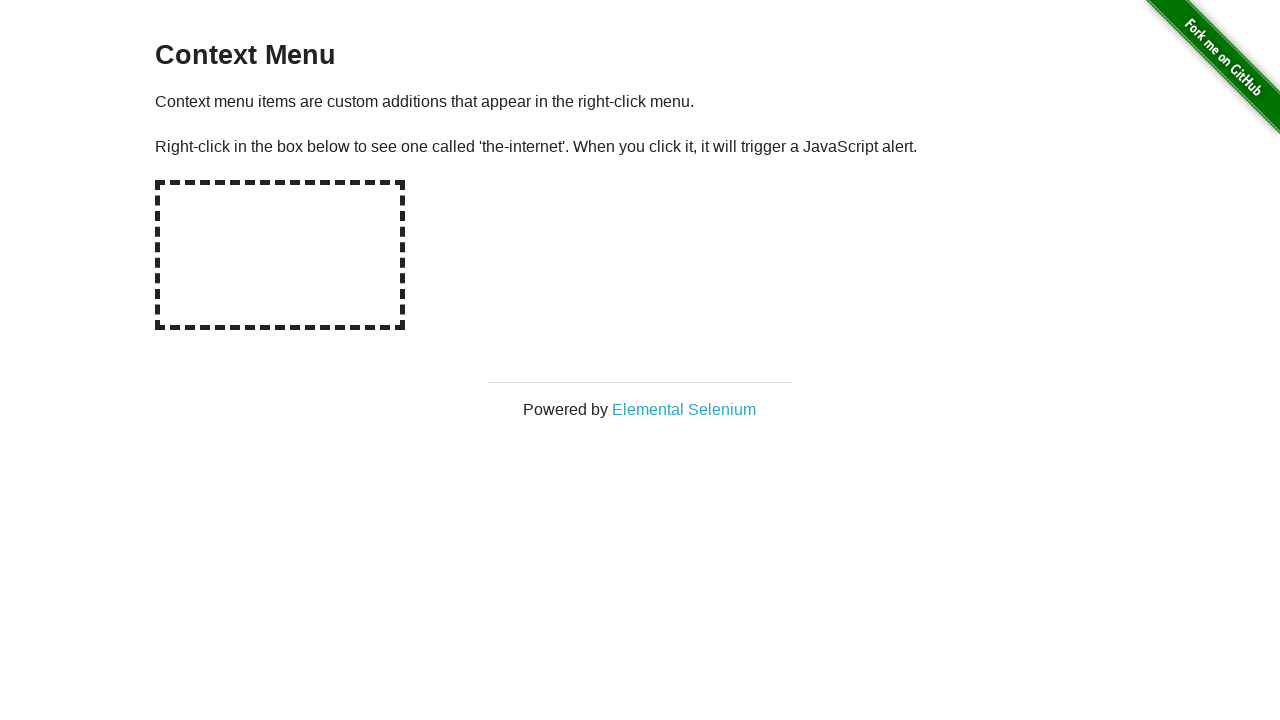

Retrieved alert text from window object
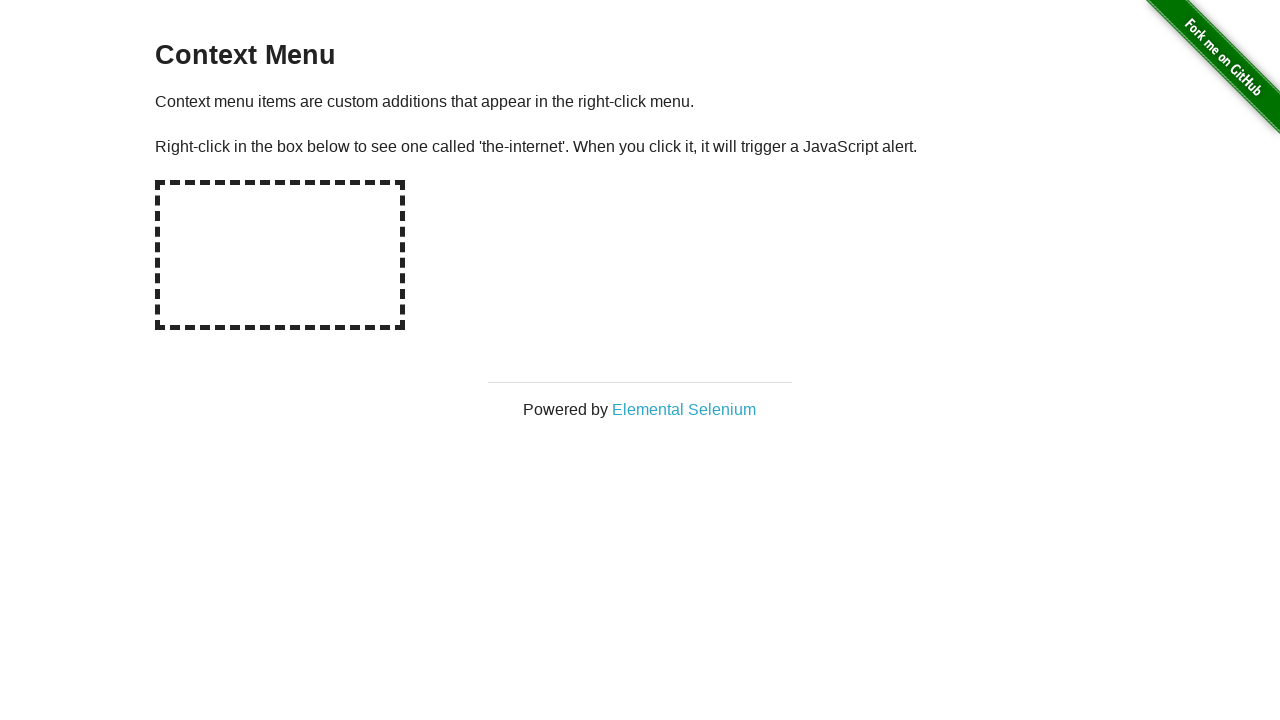

Set up dialog handler to accept alerts
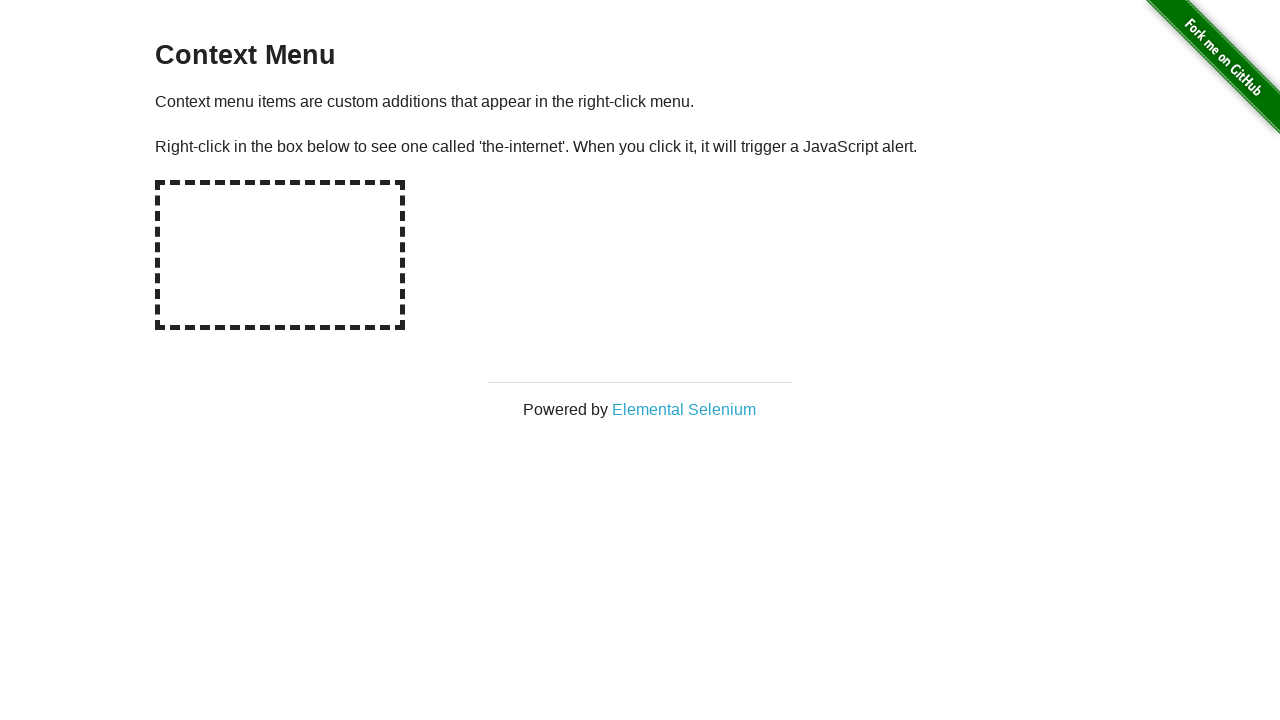

Reset alertText window variable
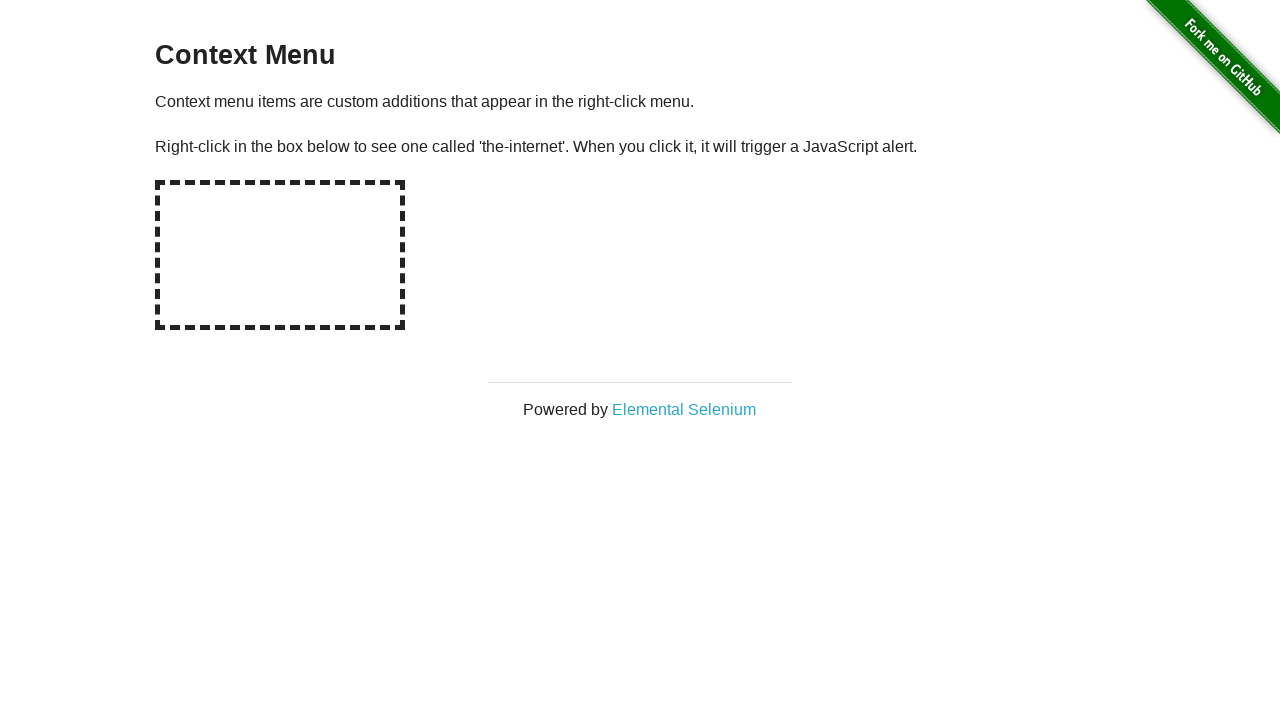

Configured dialog handler to verify alert message and accept
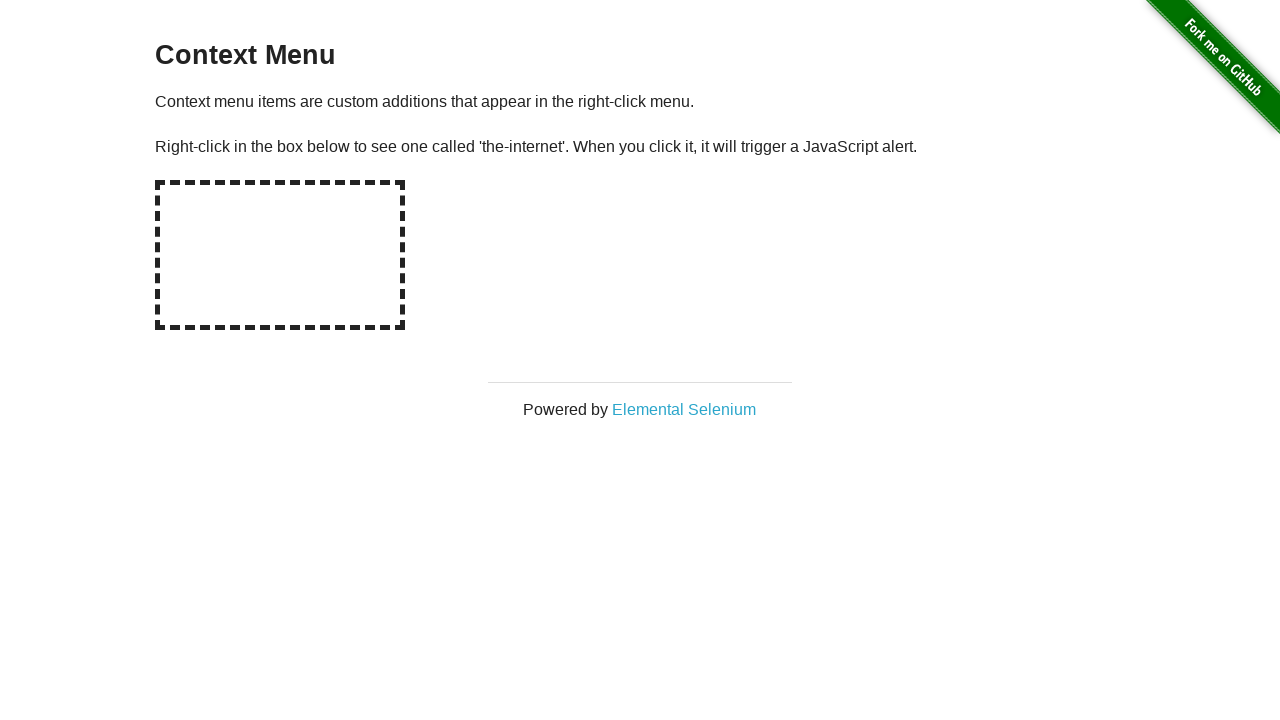

Right-clicked hotspot to trigger context menu alert dialog at (280, 255) on #hot-spot
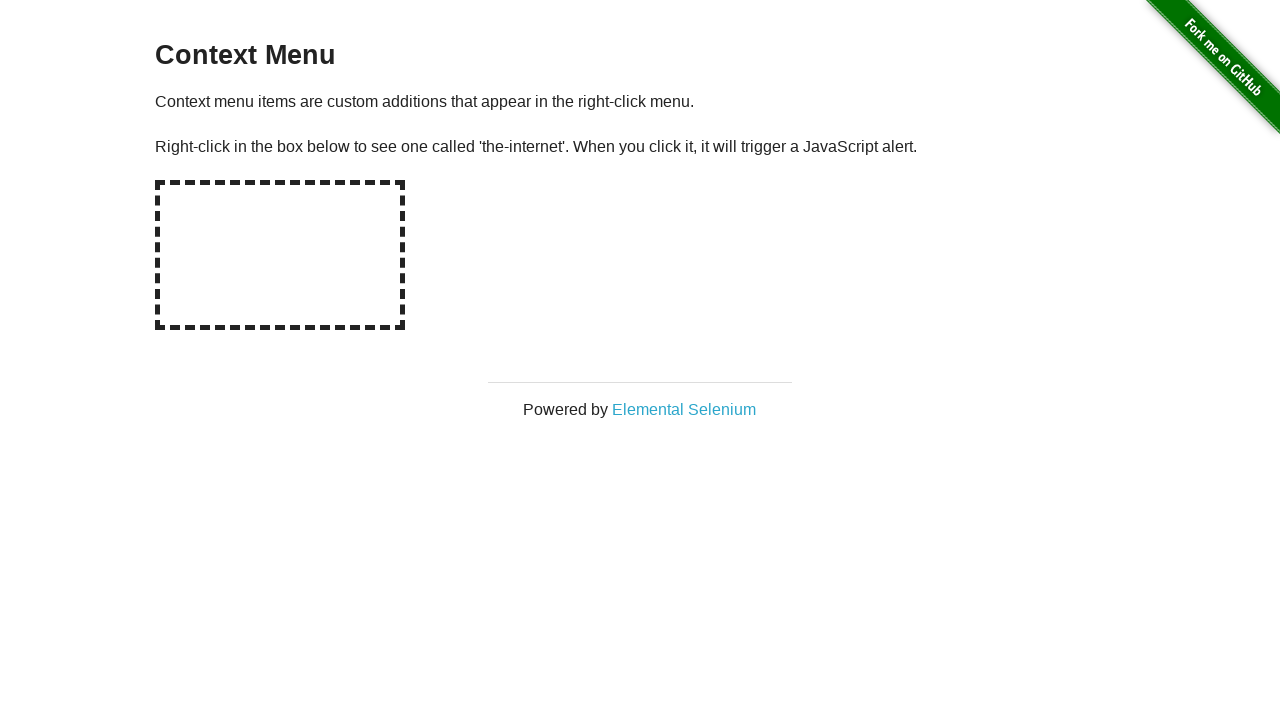

Clicked 'Elemental Selenium' link which opens in new window at (684, 409) on text=Elemental Selenium
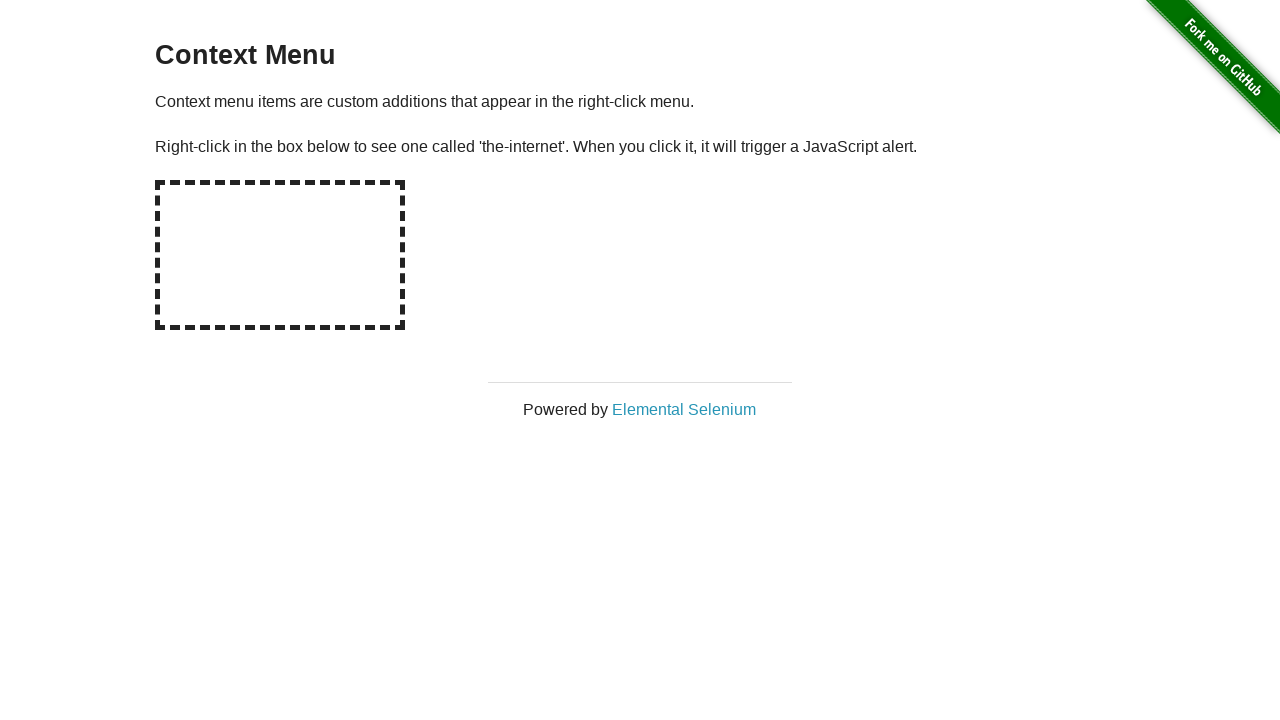

Switched context to new page opened from link
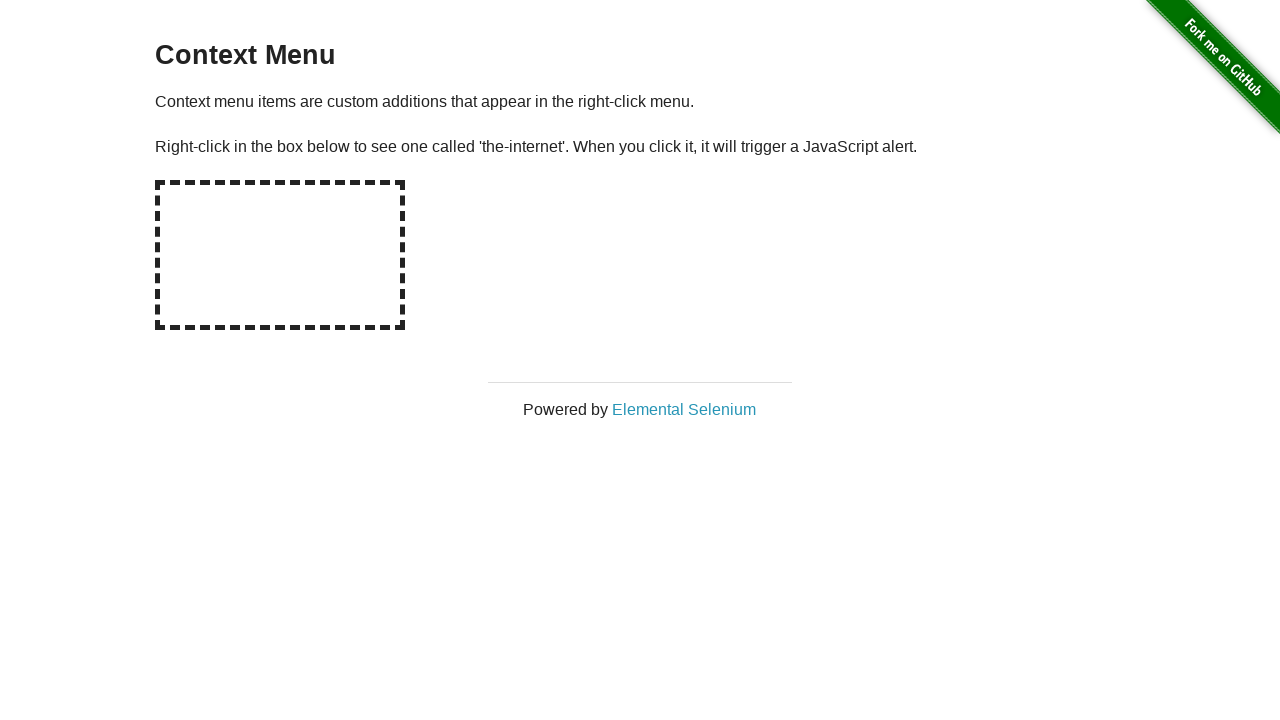

Waited for new page to fully load
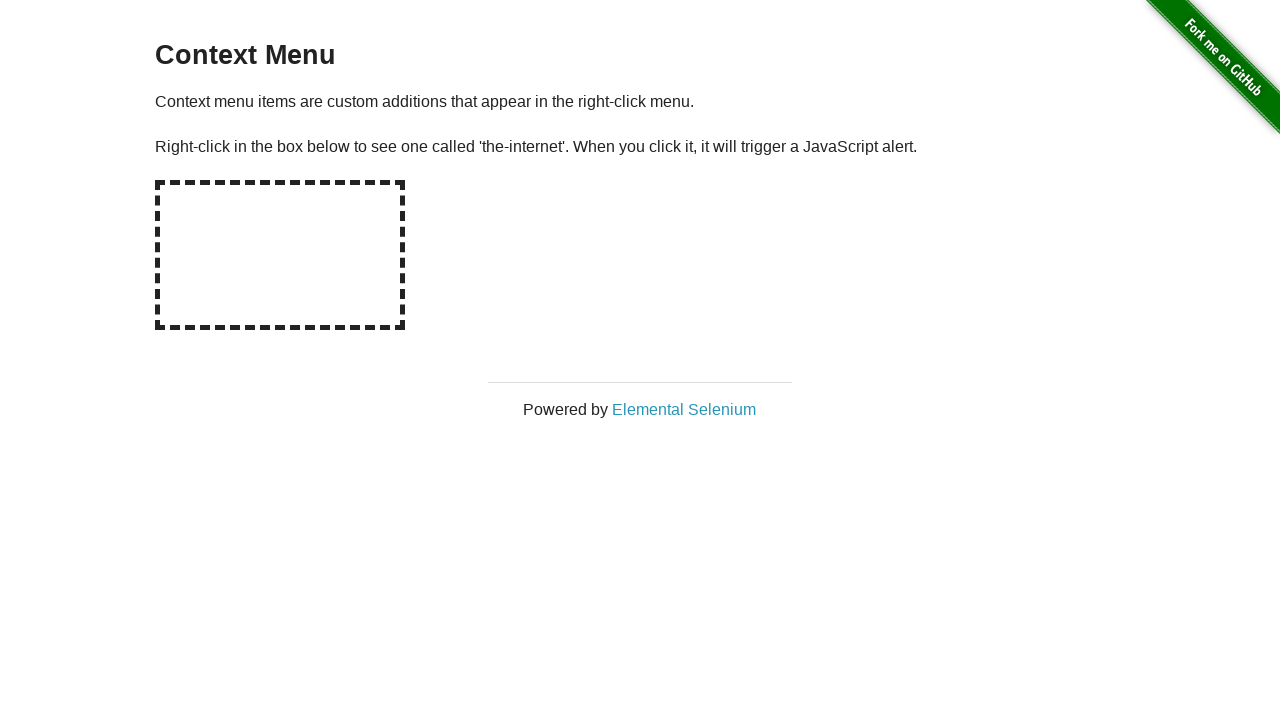

Retrieved h1 text from new page
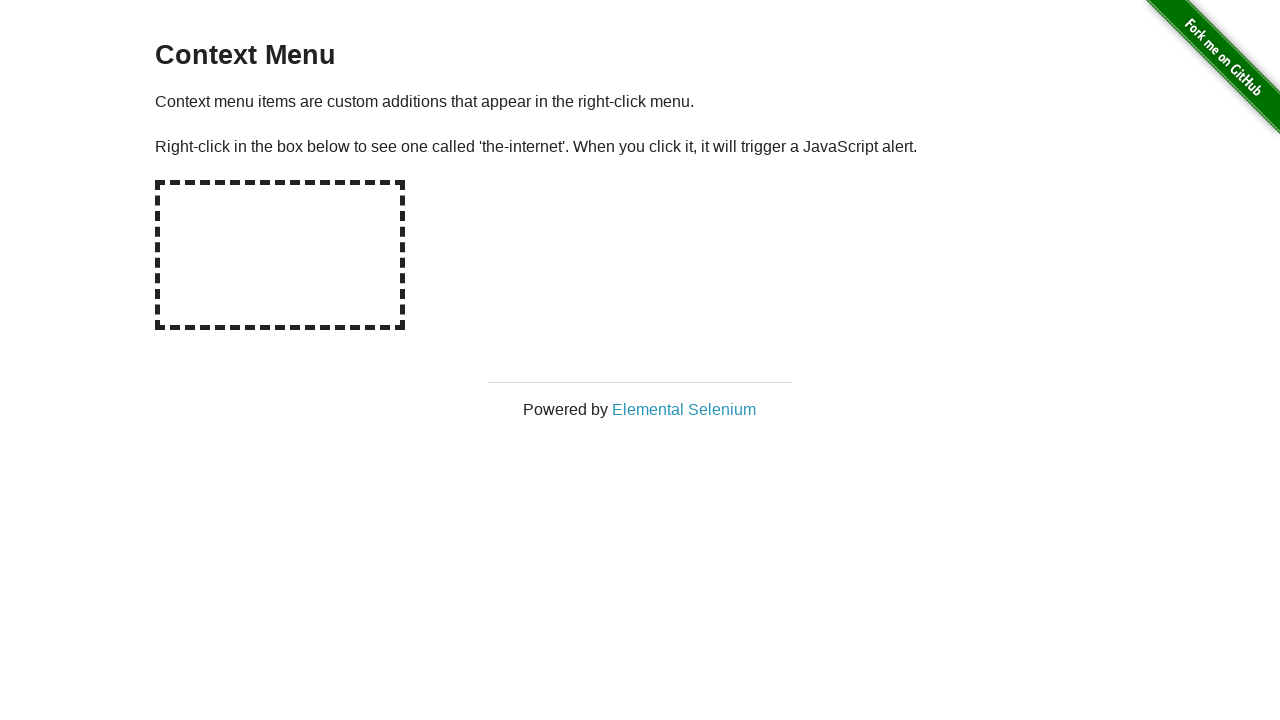

Verified h1 text equals 'Elemental Selenium'
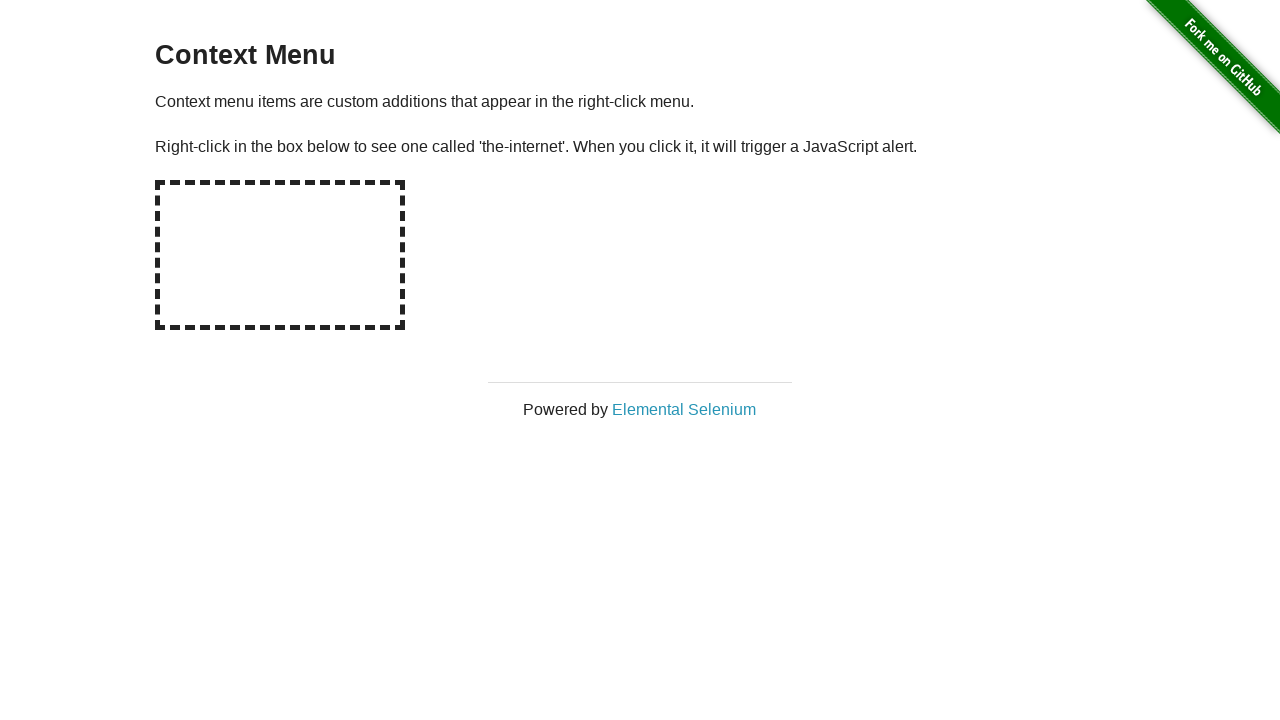

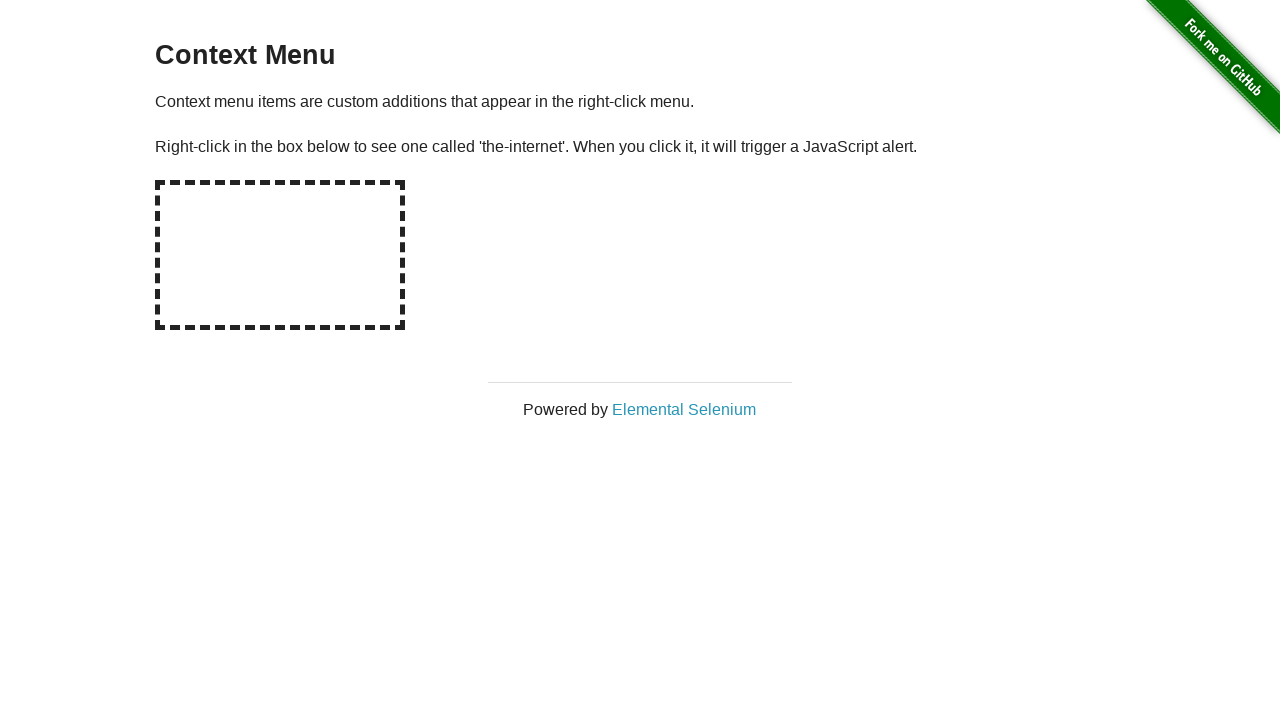